Tests GitHub's advanced search form by filling in search criteria (search term, repository owner, date, and programming language) and submitting the form to perform an advanced code search.

Starting URL: https://github.com/search/advanced

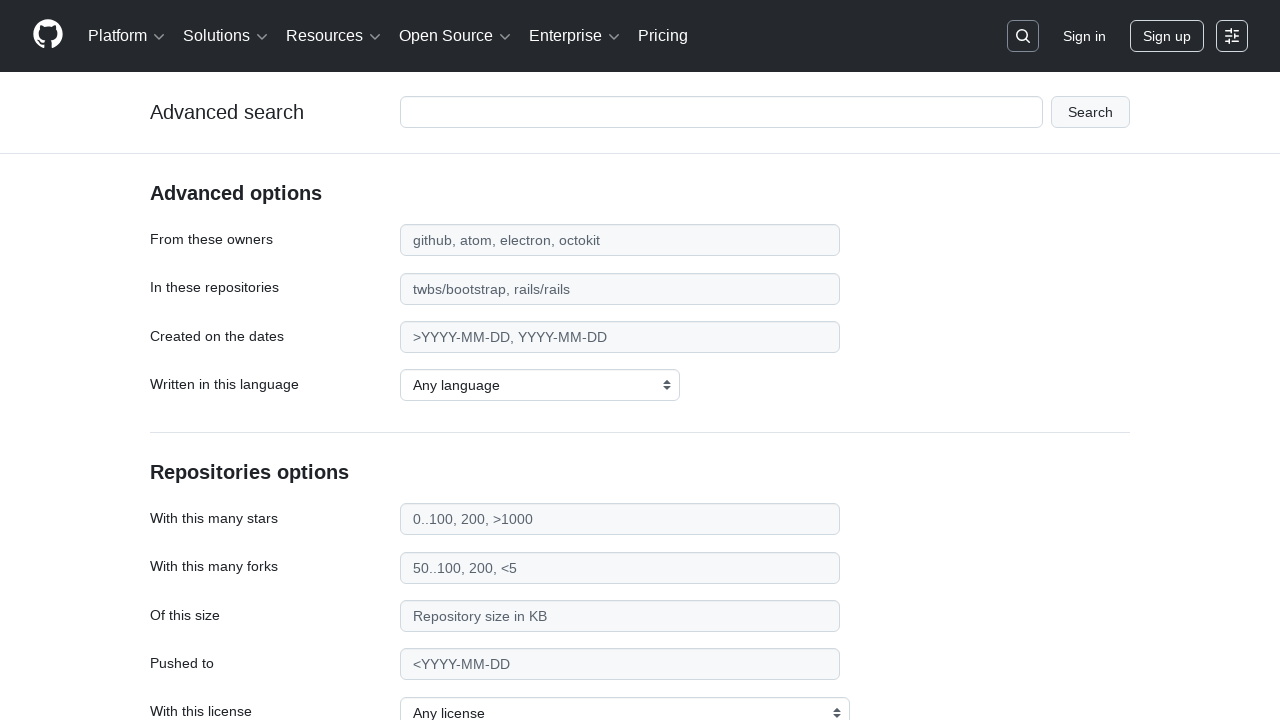

Filled search term field with 'apify-js' on #adv_code_search input.js-advanced-search-input
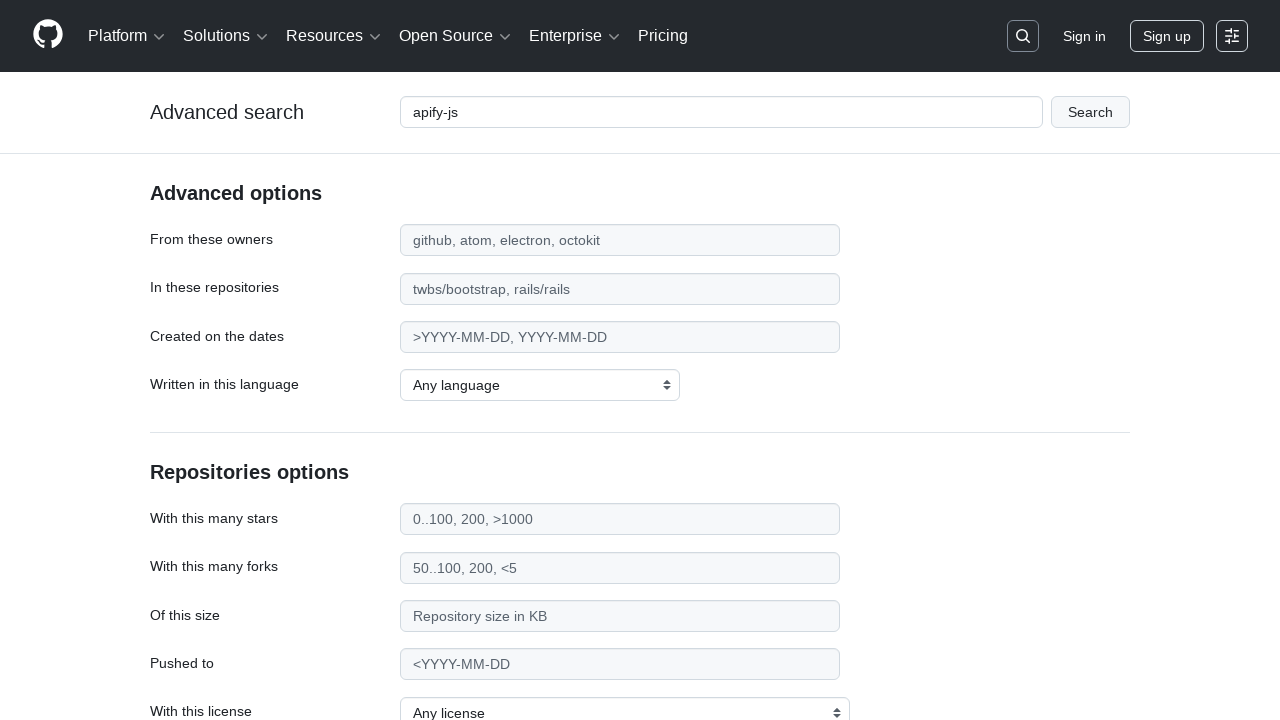

Filled repository owner field with 'apify' on #search_from
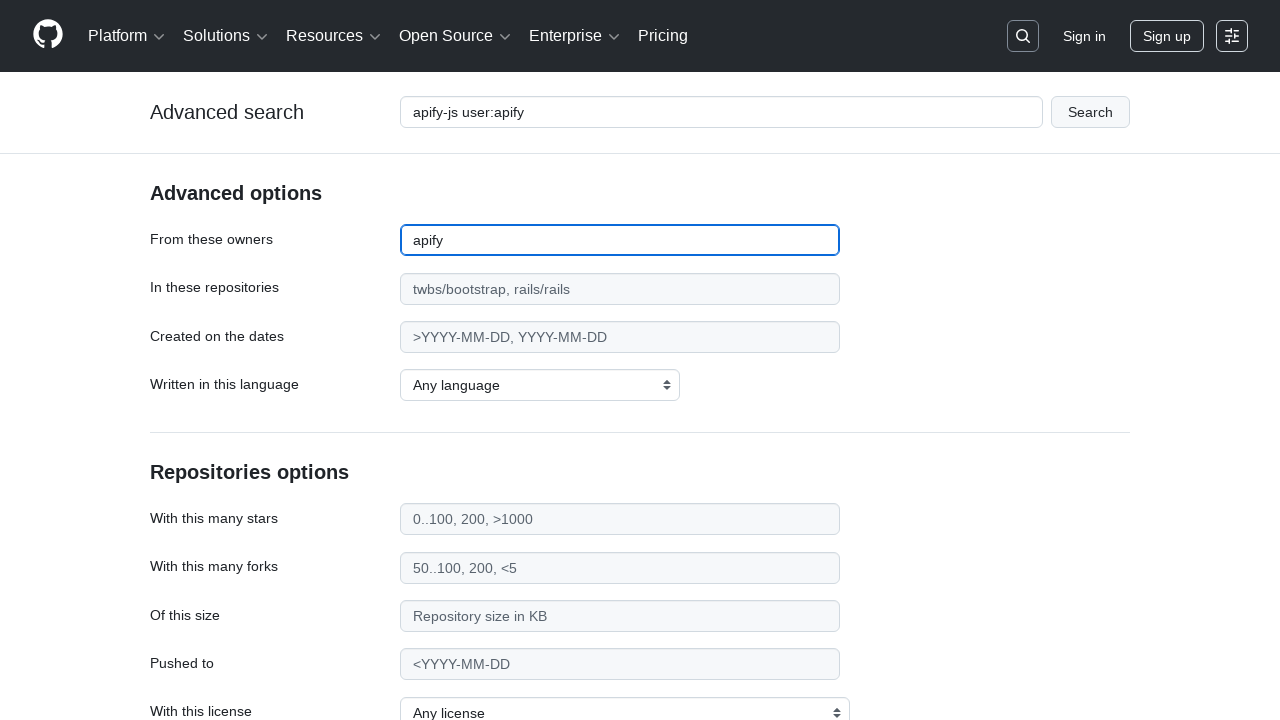

Filled date field with '>2015' on #search_date
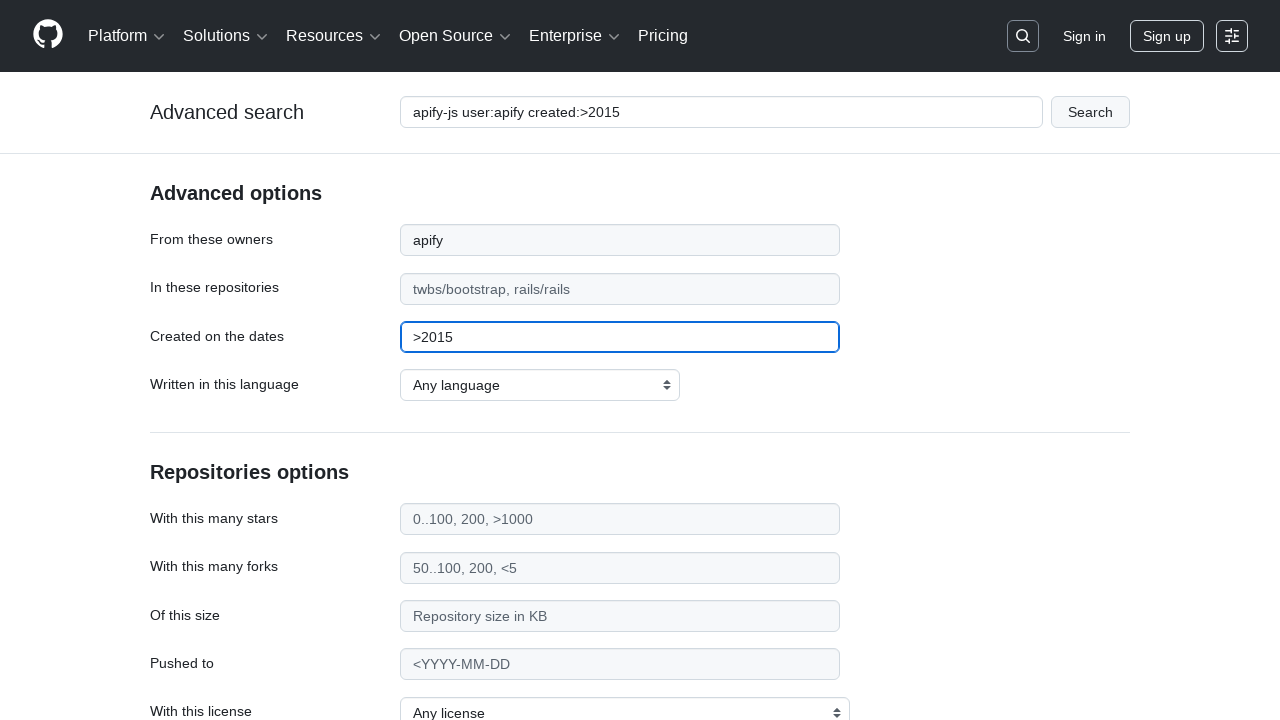

Selected JavaScript as the programming language on select#search_language
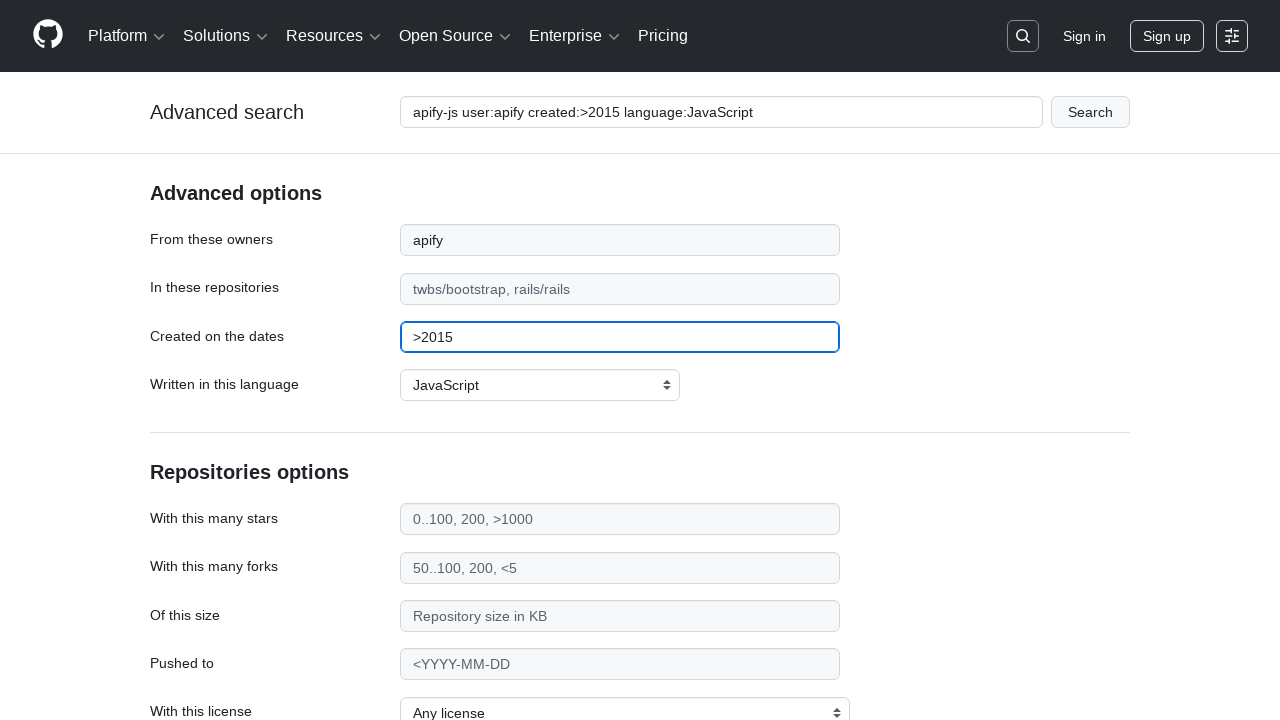

Clicked submit button to perform advanced code search at (1090, 112) on #adv_code_search button[type="submit"]
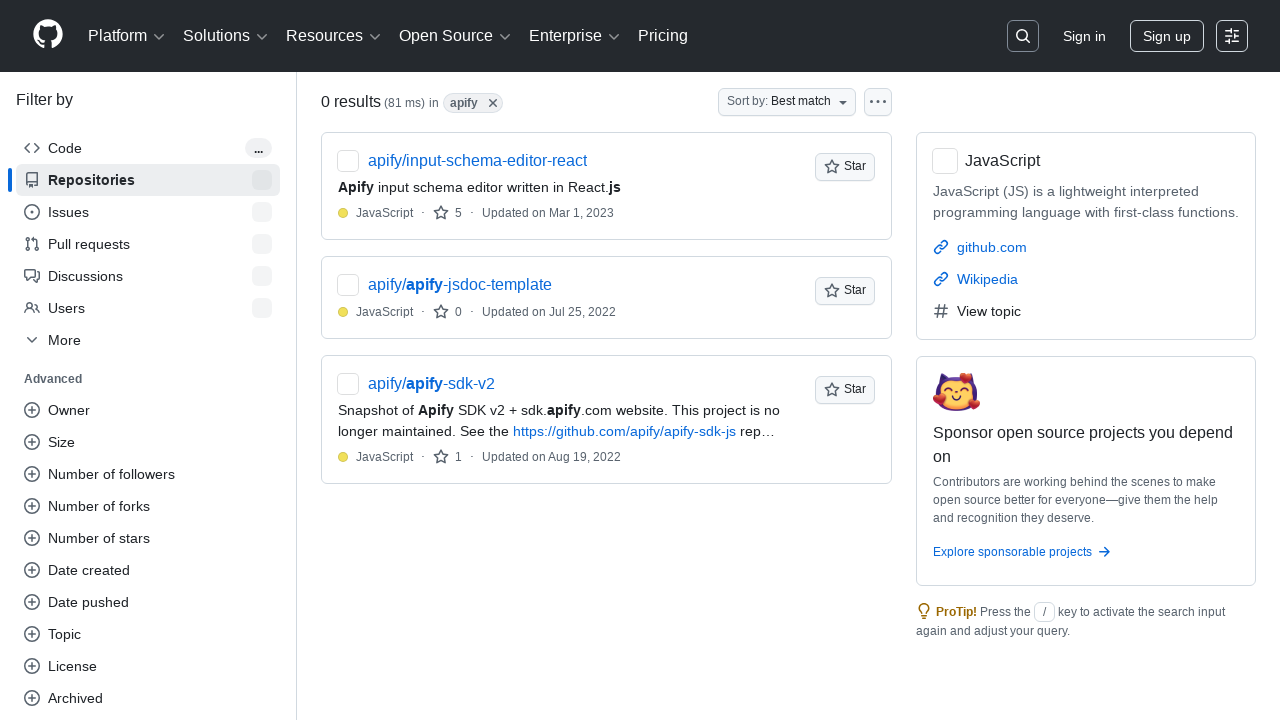

Search results loaded successfully
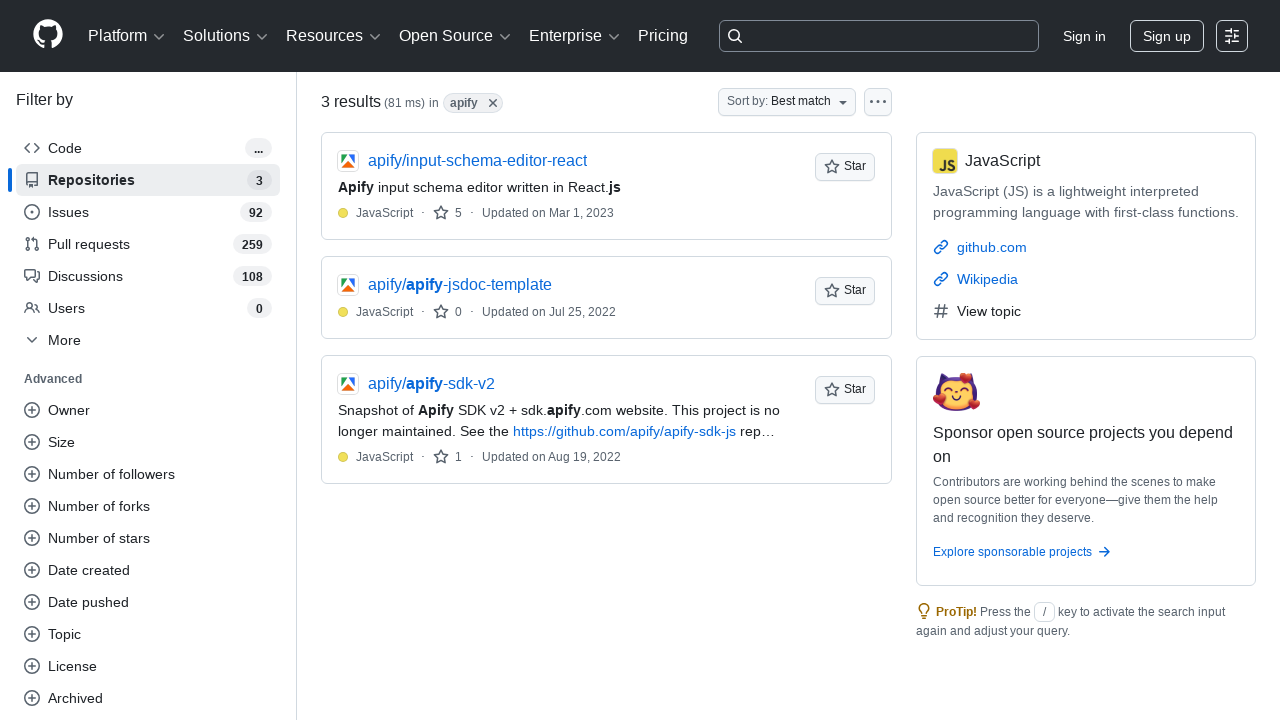

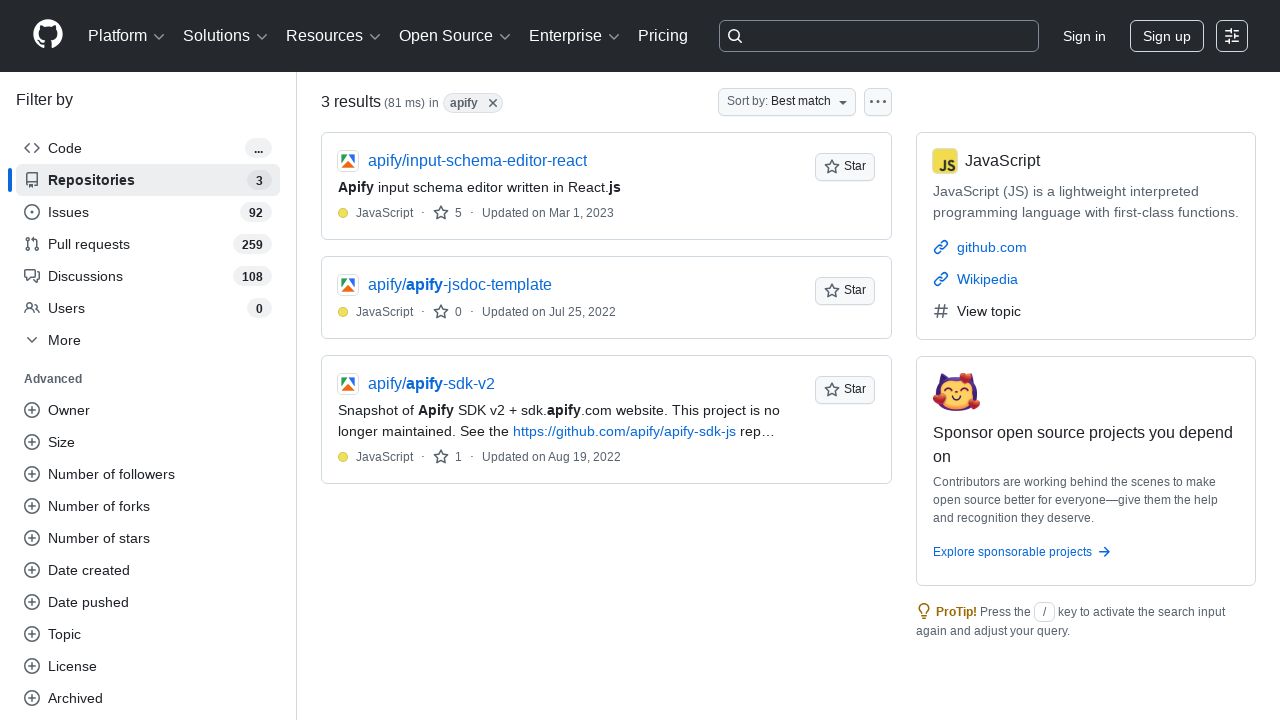